Tests various locator strategies on an OpenCart registration page by getting header text, link text, clicking the continue button without filling the form, and capturing the resulting warning message.

Starting URL: https://naveenautomationlabs.com/opencart/index.php?route=account/register

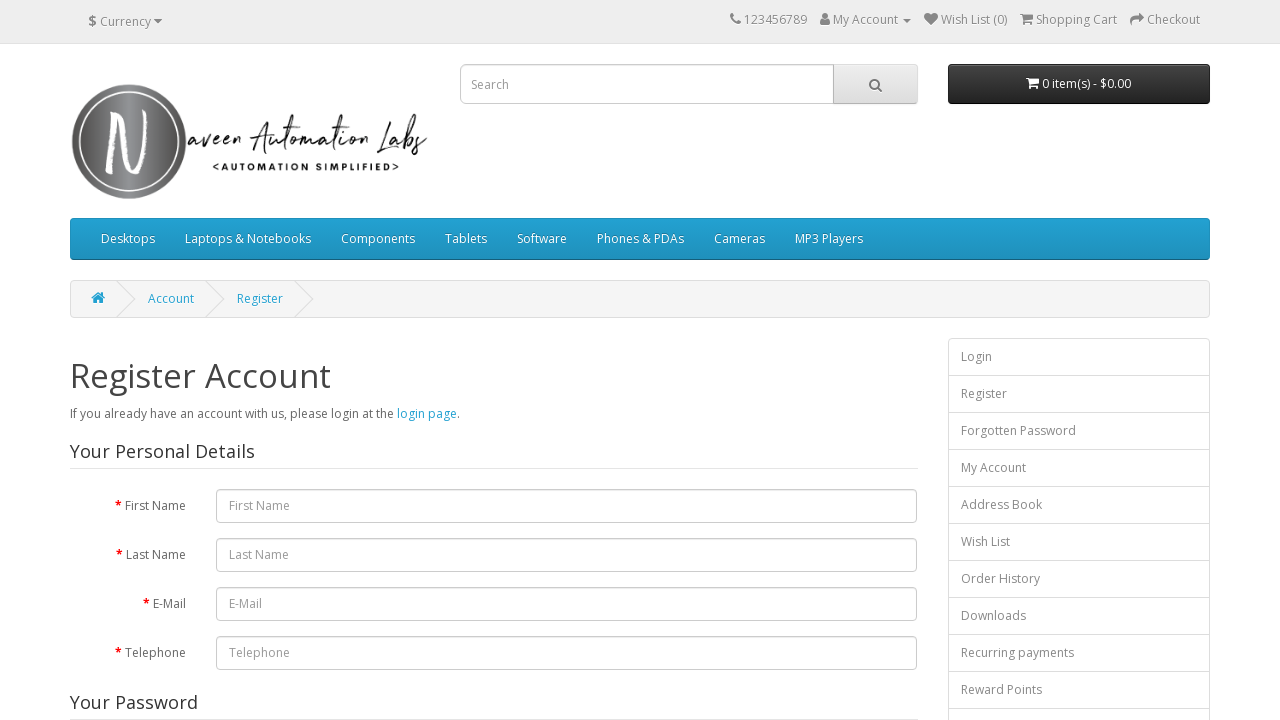

Retrieved h1 header text from registration page
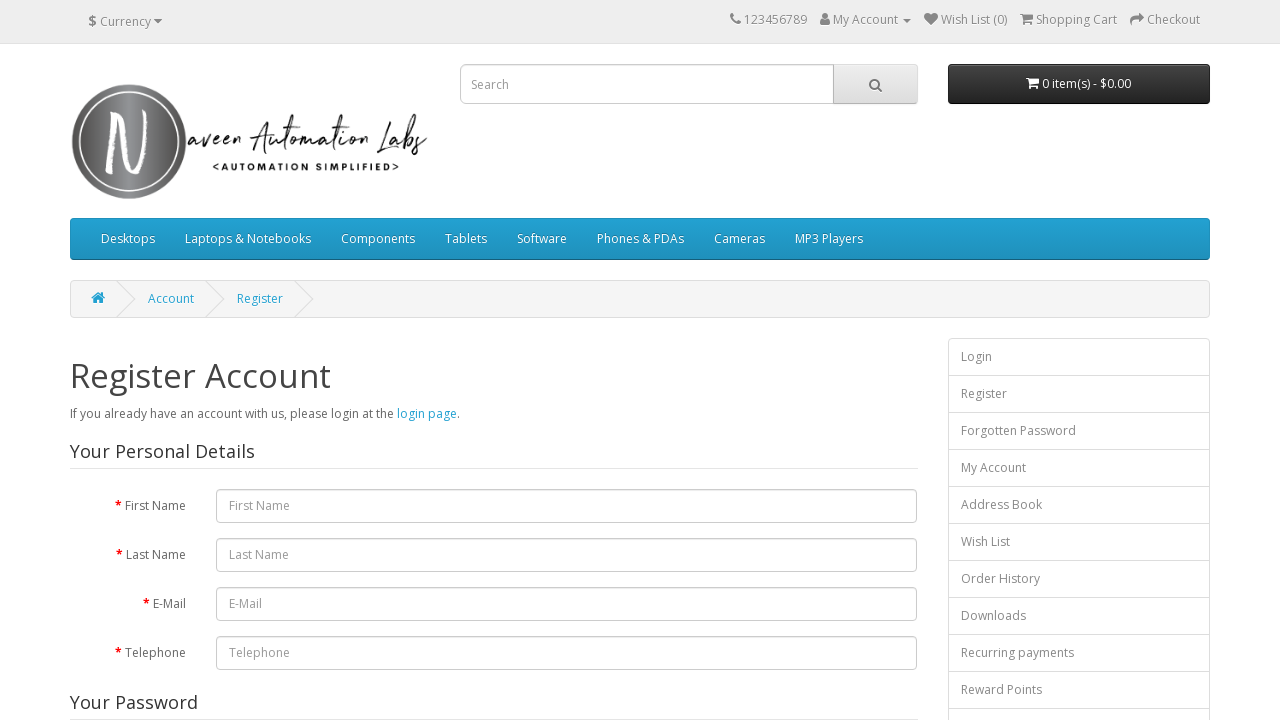

Retrieved 'Recurring payments' link text
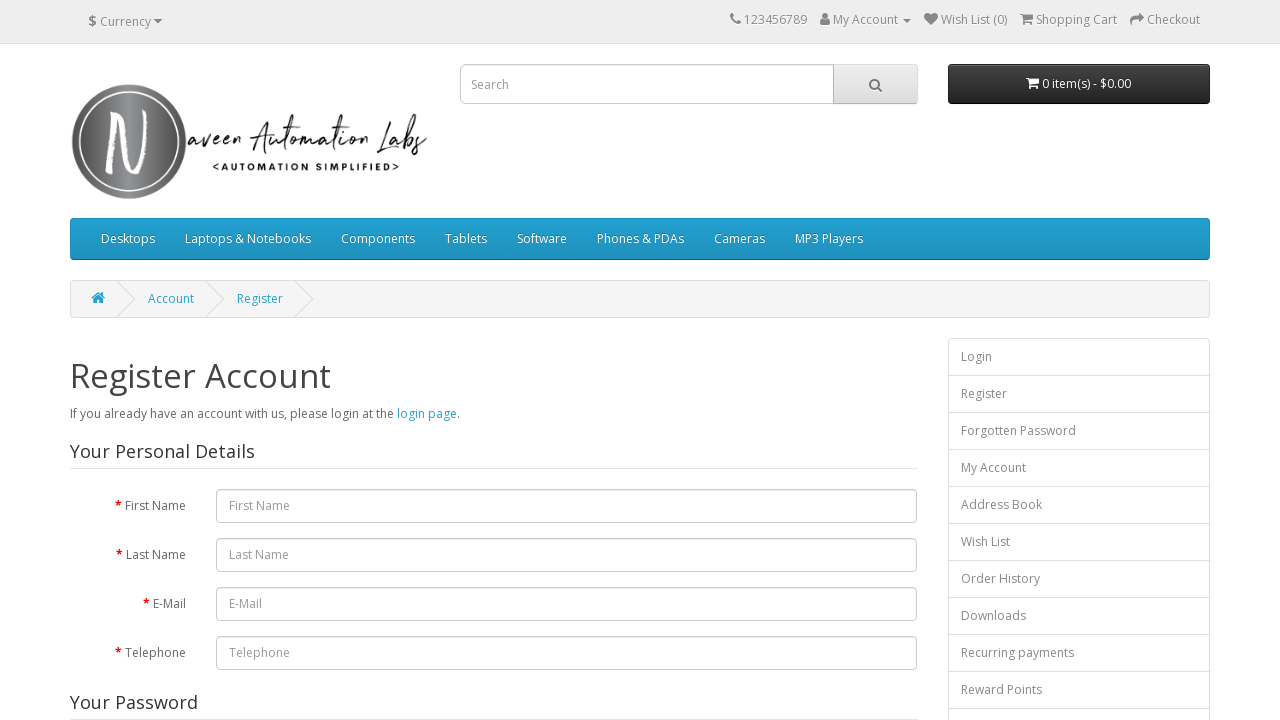

Clicked continue button without filling registration form at (879, 427) on xpath=//*[@id='content']/form/div/div/input[2]
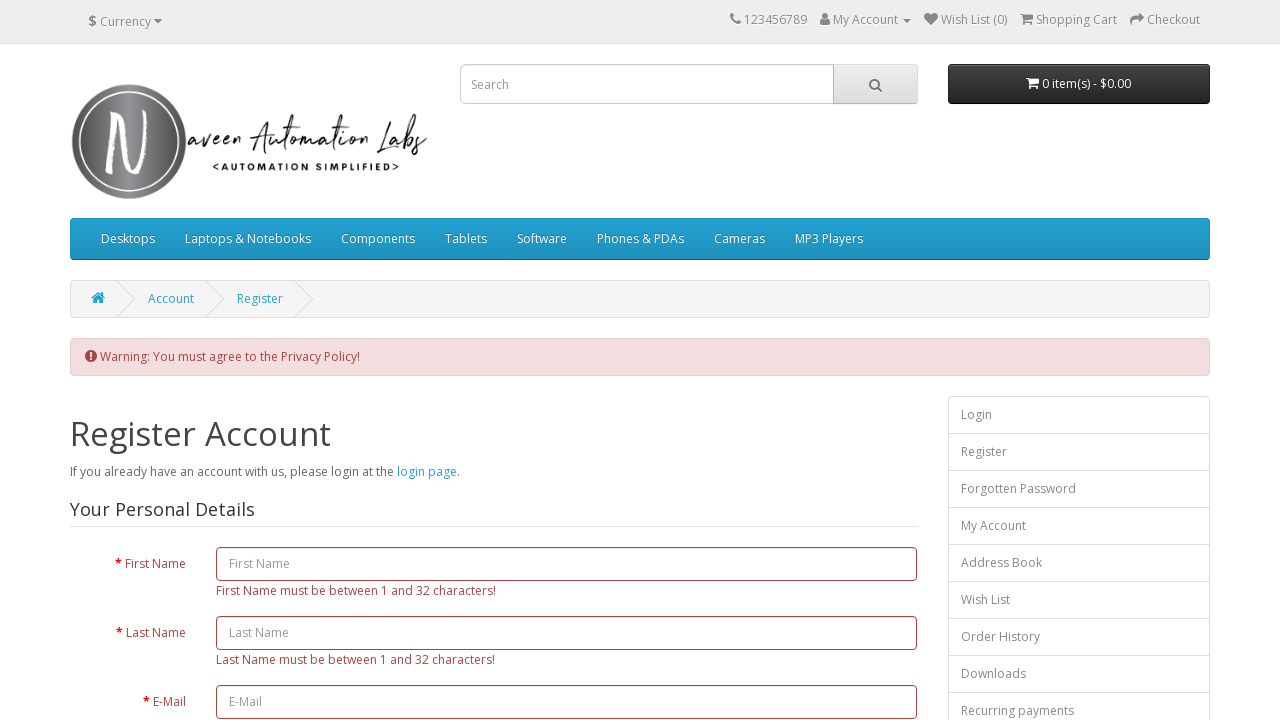

Warning alert message appeared on page
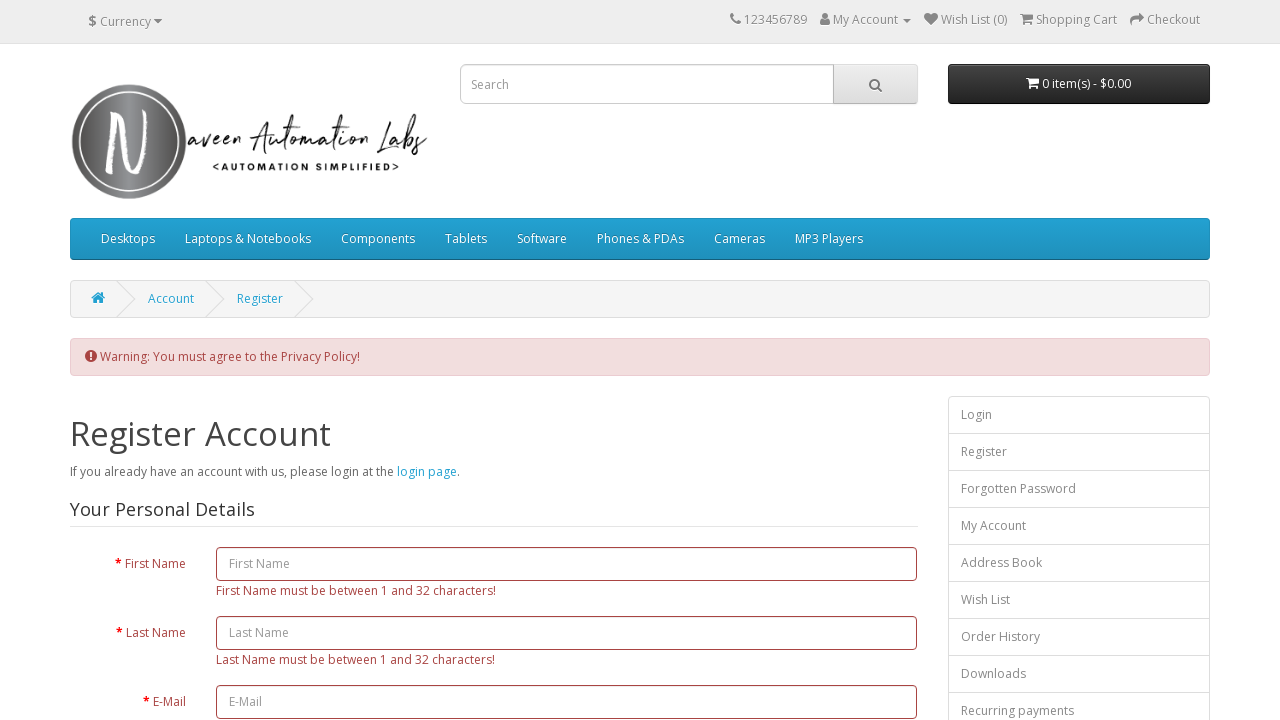

Captured validation warning message text
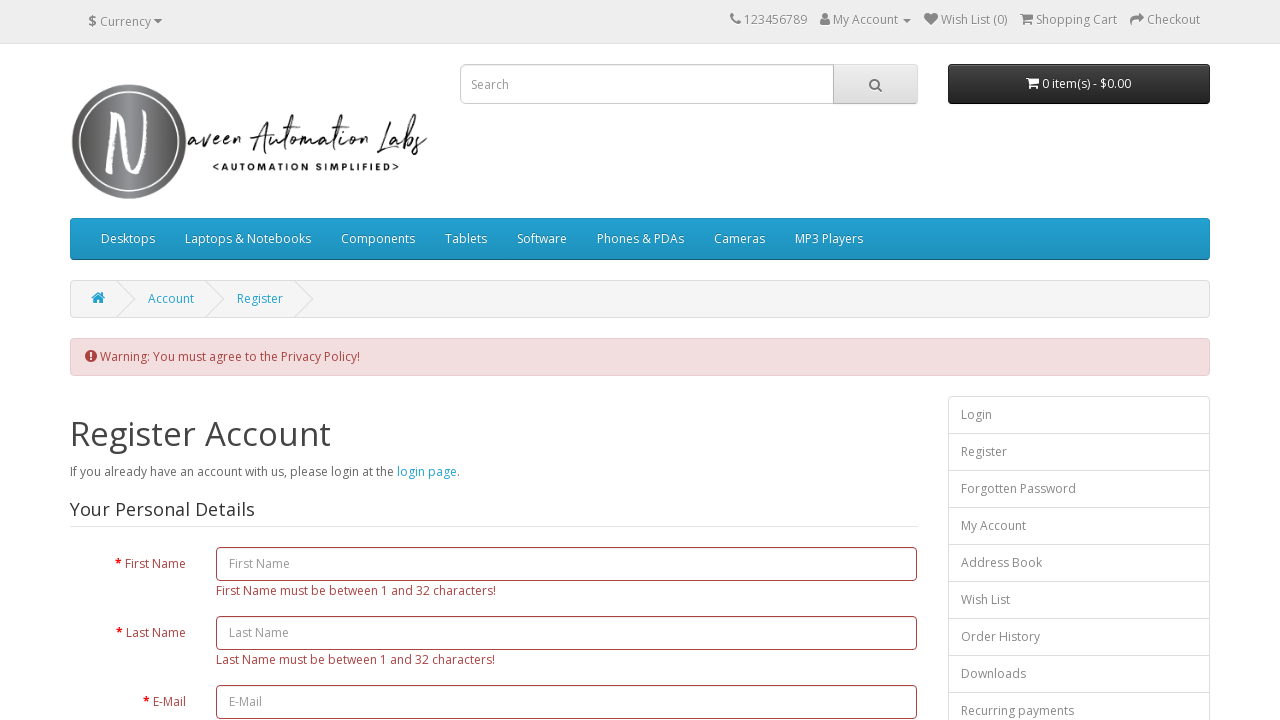

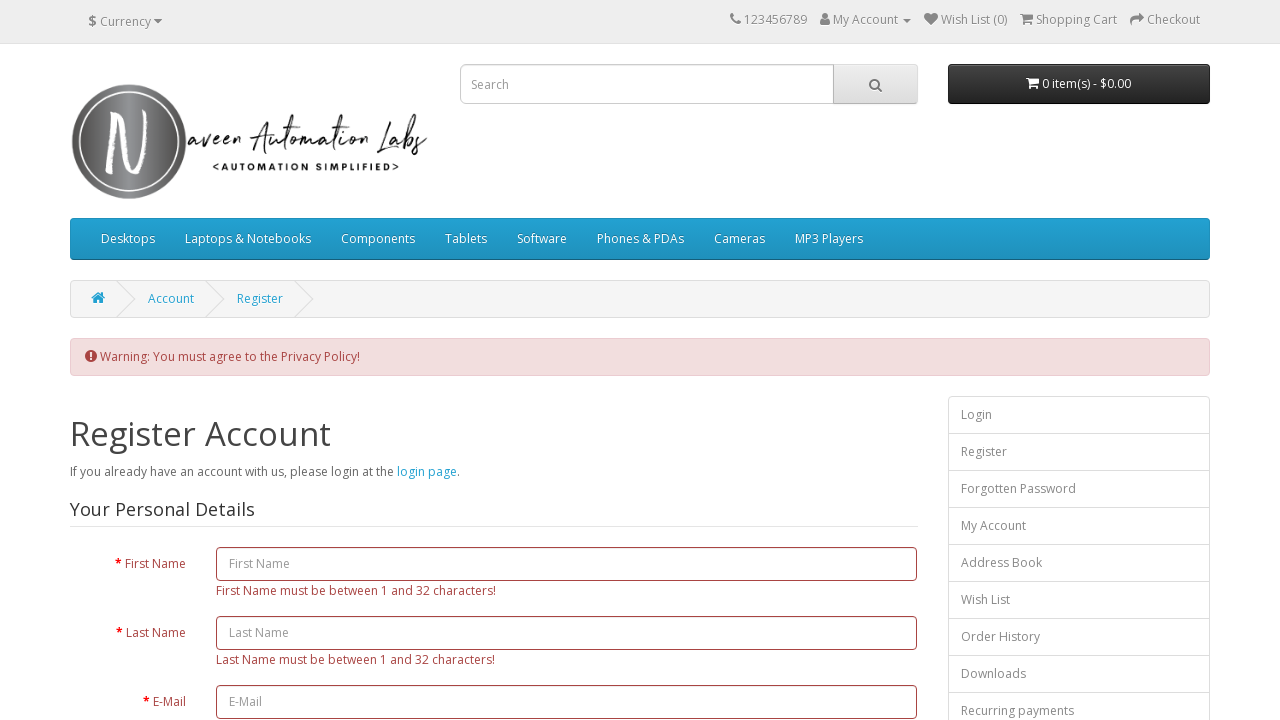